Tests checkbox functionality by clicking on BMW and Benz checkboxes and verifying the BMW checkbox is selected

Starting URL: https://www.letskodeit.com/practice

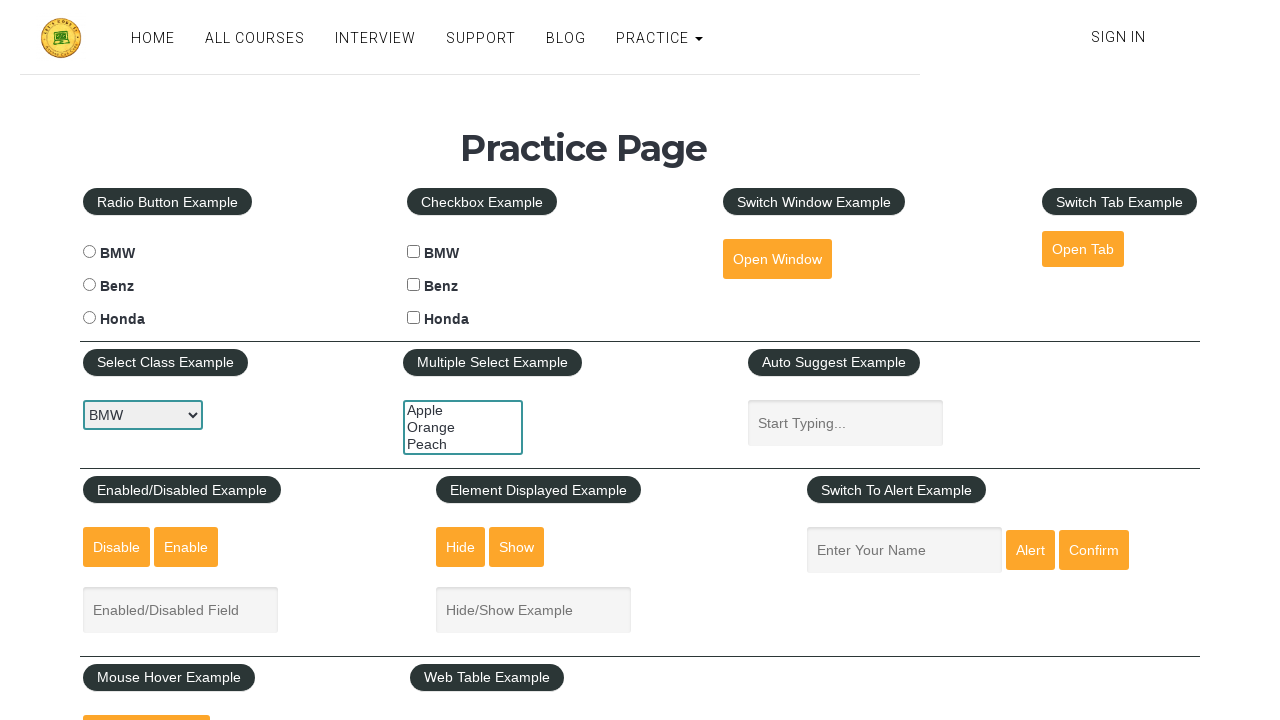

Filled search field with 'ca' to find products
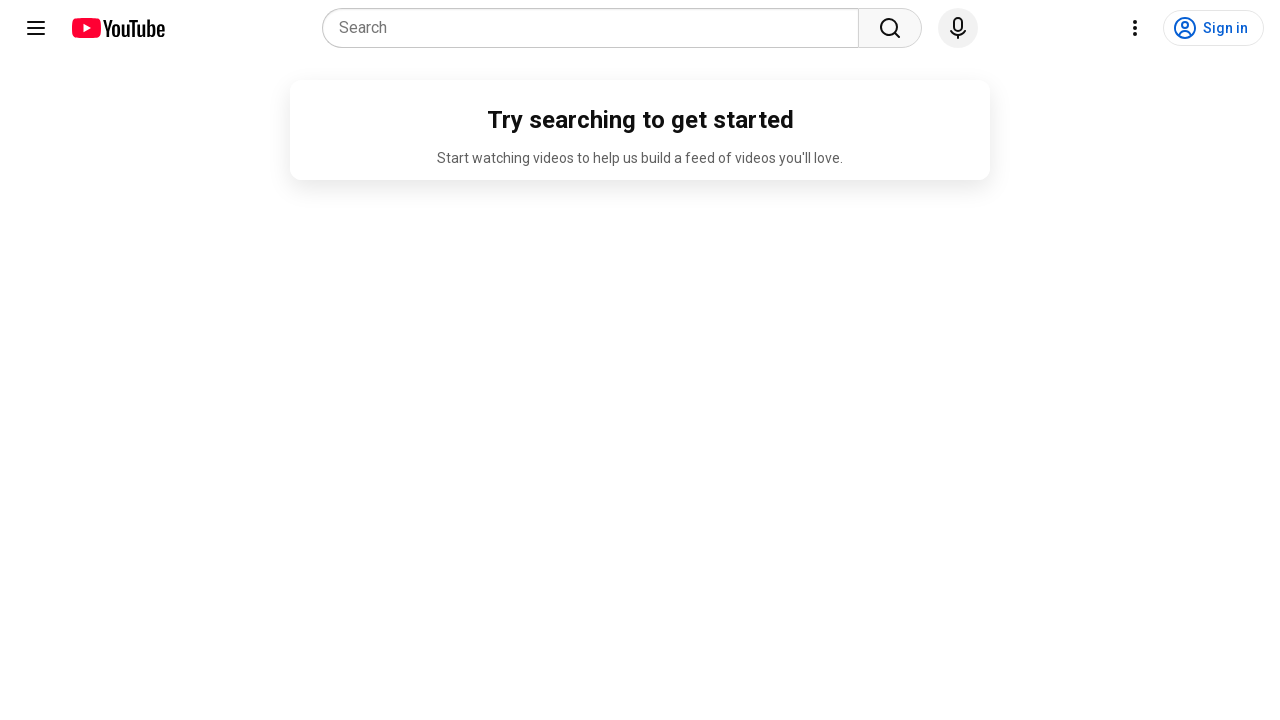

Waited for search results to load
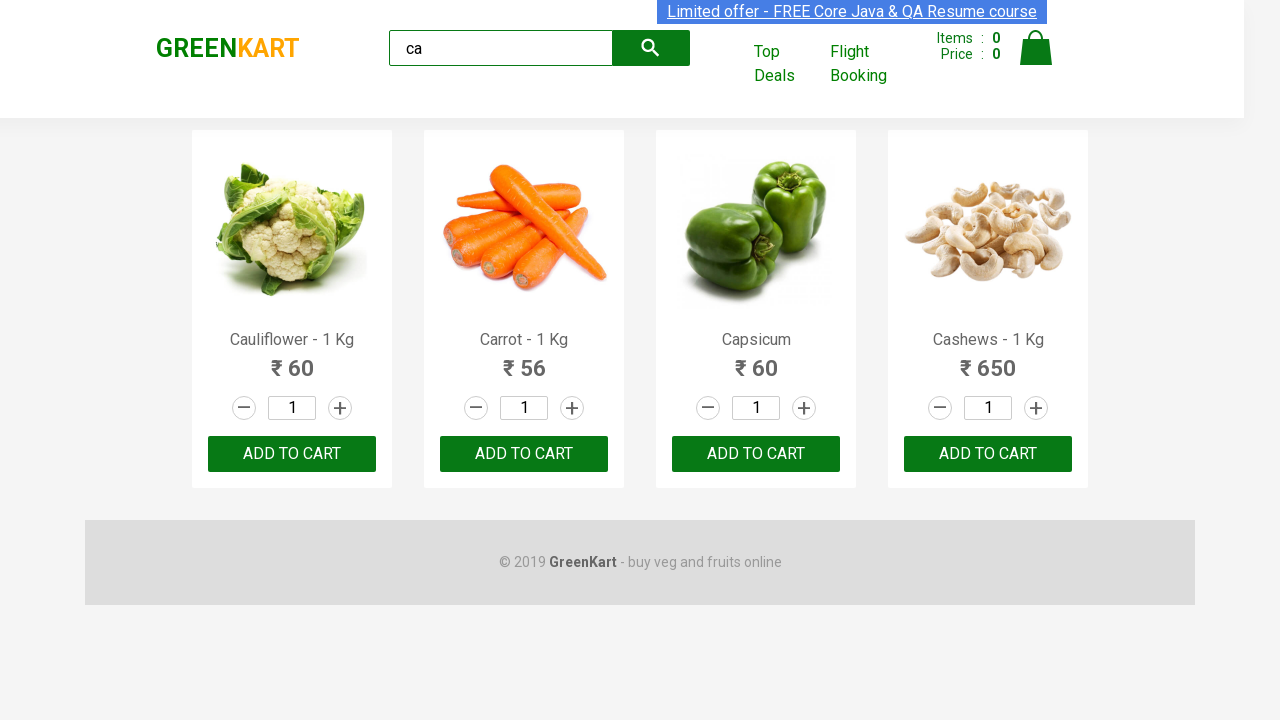

Located all product elements on the page
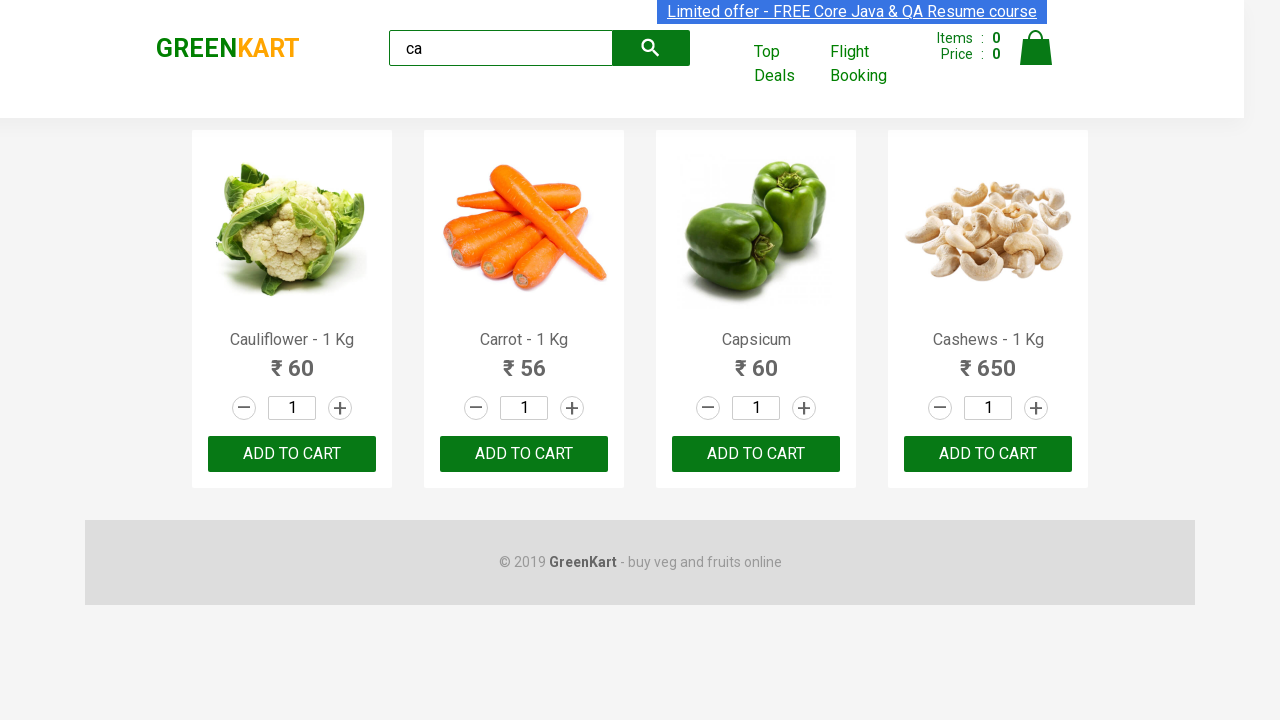

Retrieved product name: Cauliflower - 1 Kg
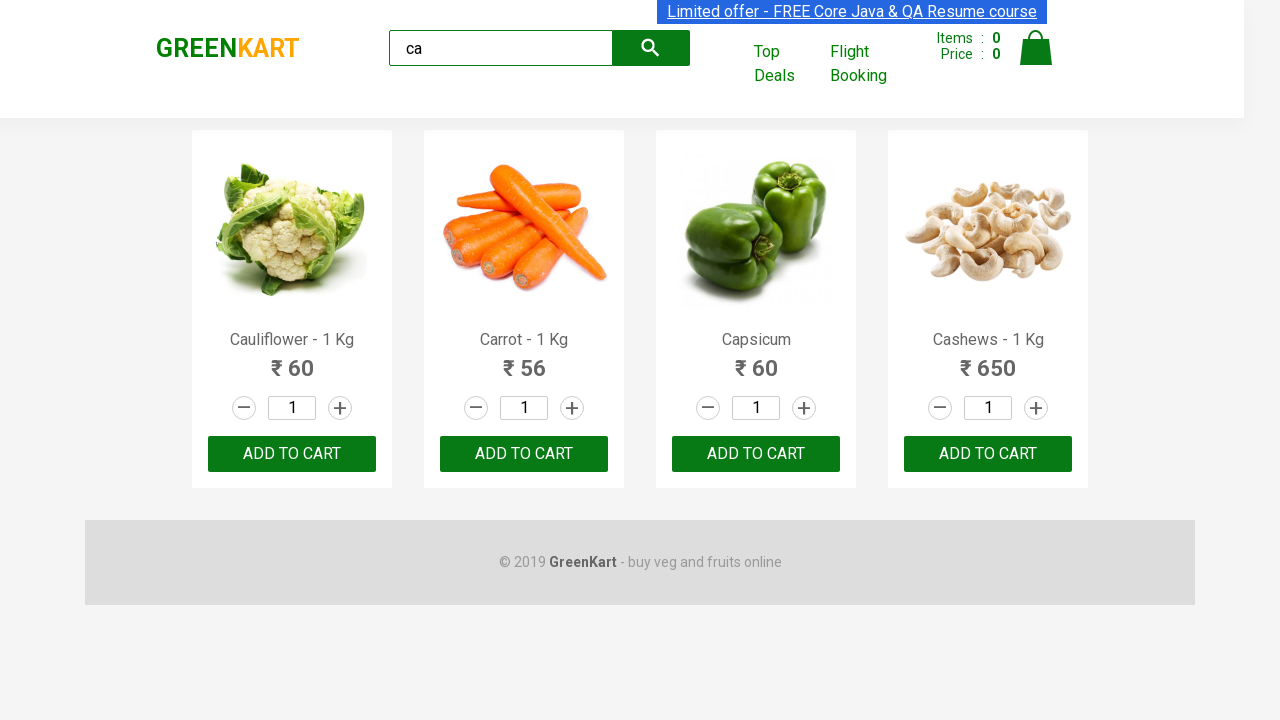

Retrieved product name: Carrot - 1 Kg
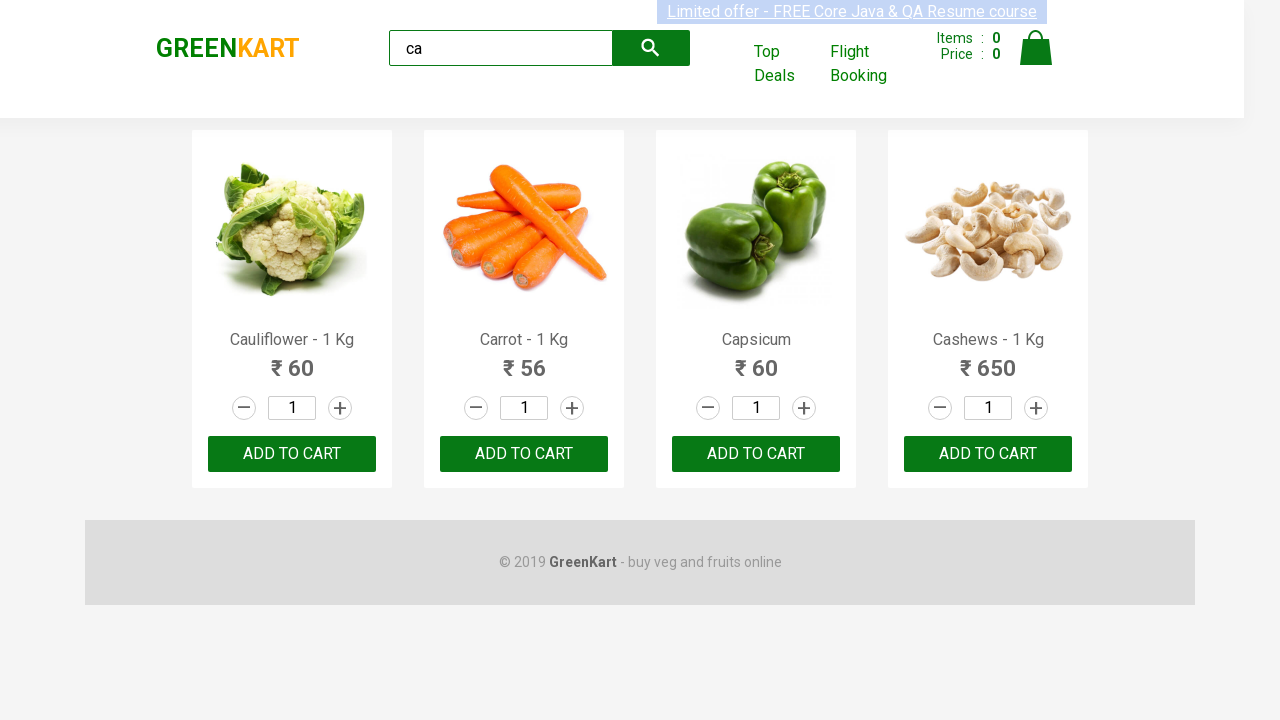

Retrieved product name: Capsicum
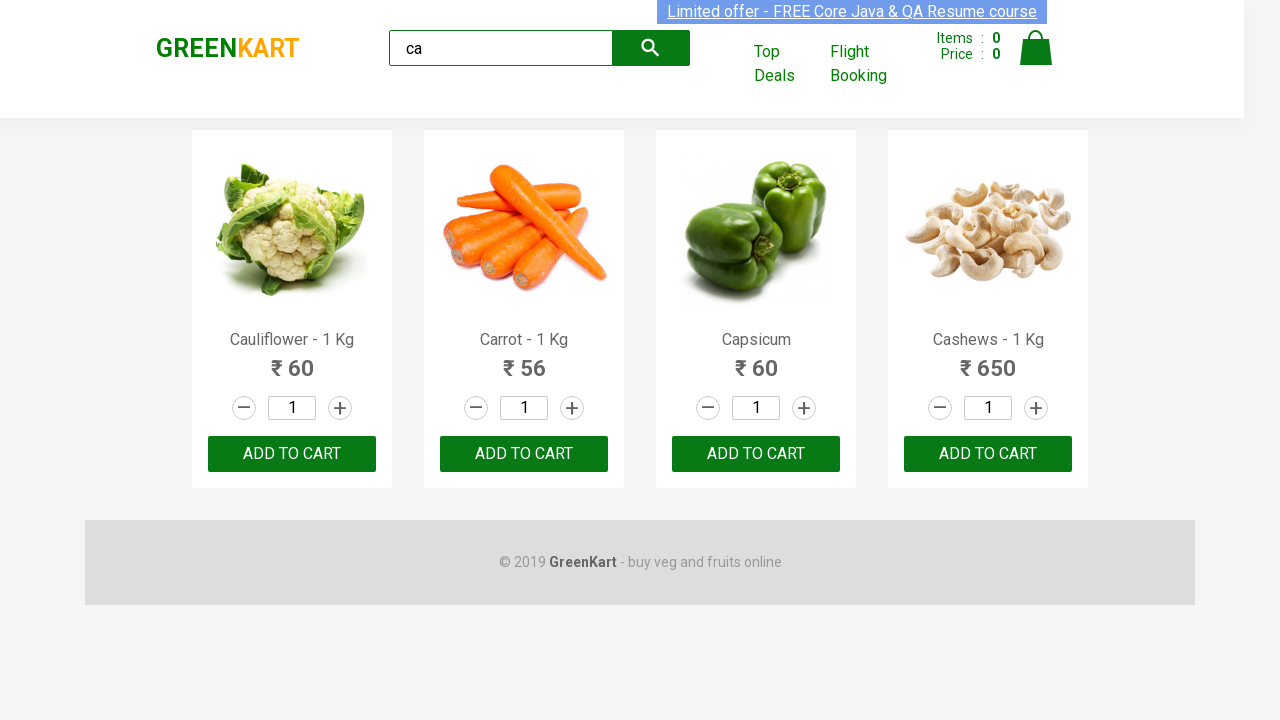

Retrieved product name: Cashews - 1 Kg
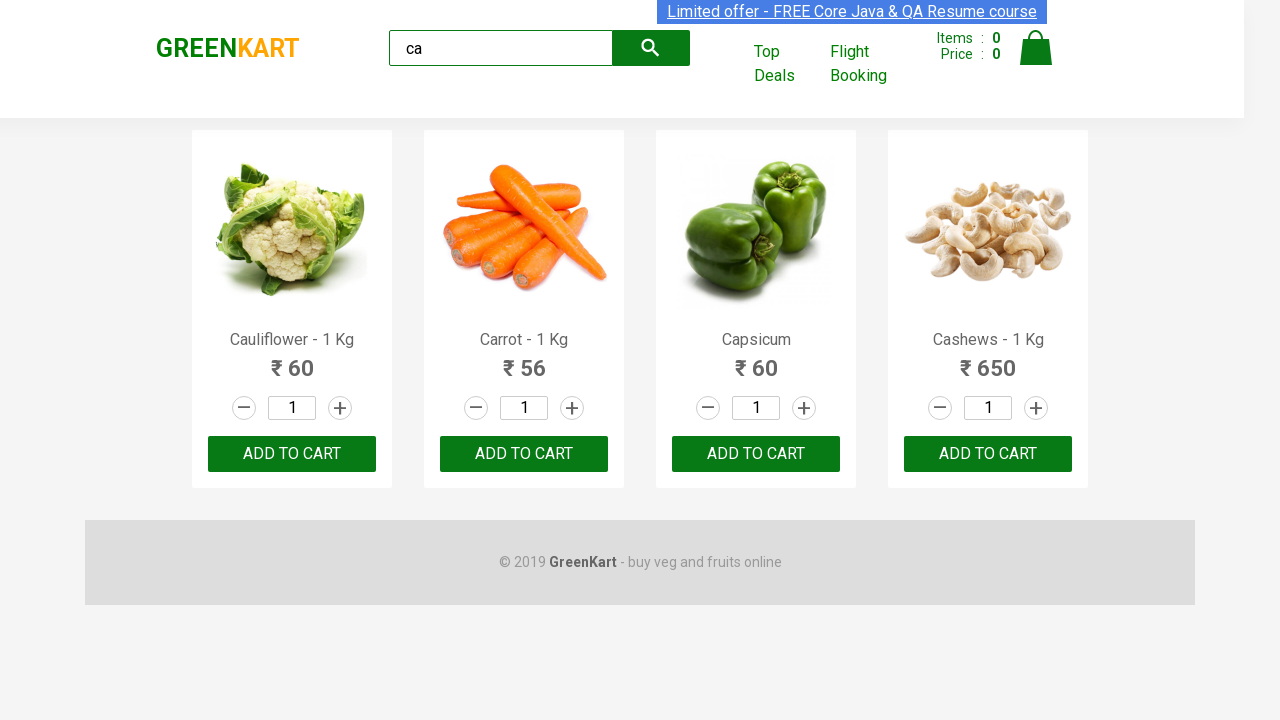

Clicked Add to Cart button for Cashews product
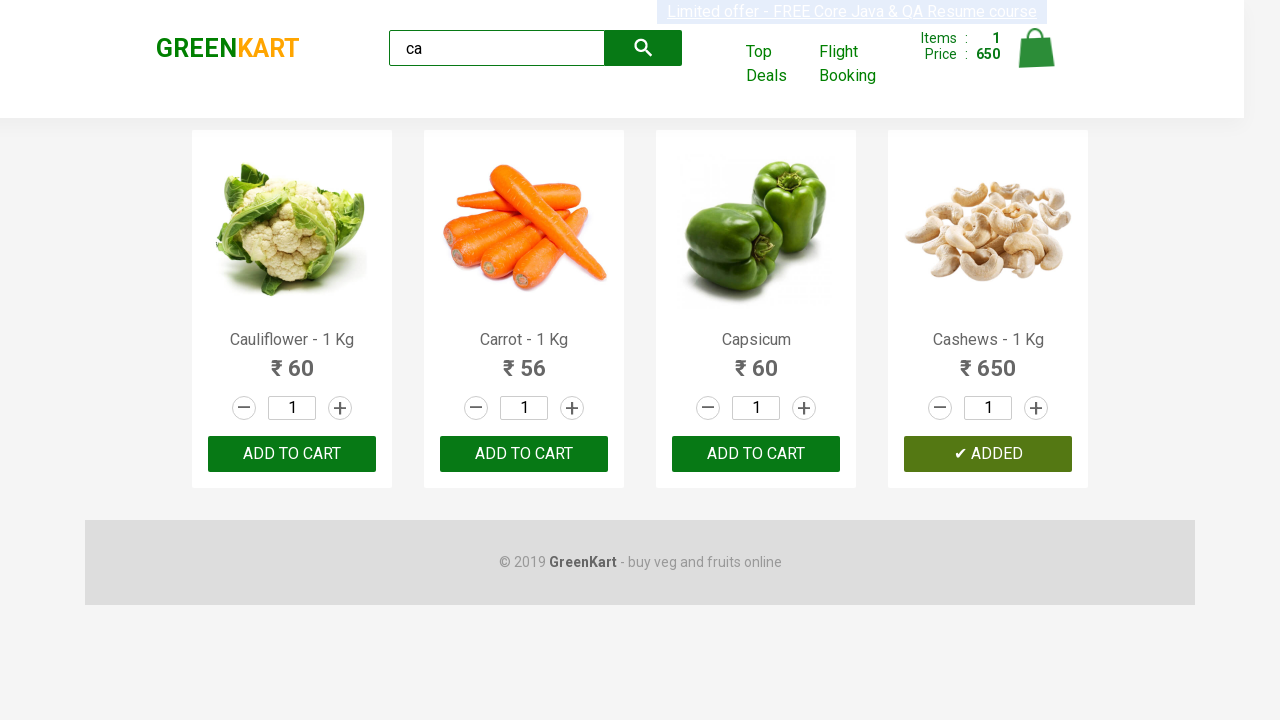

Clicked cart icon to open shopping cart
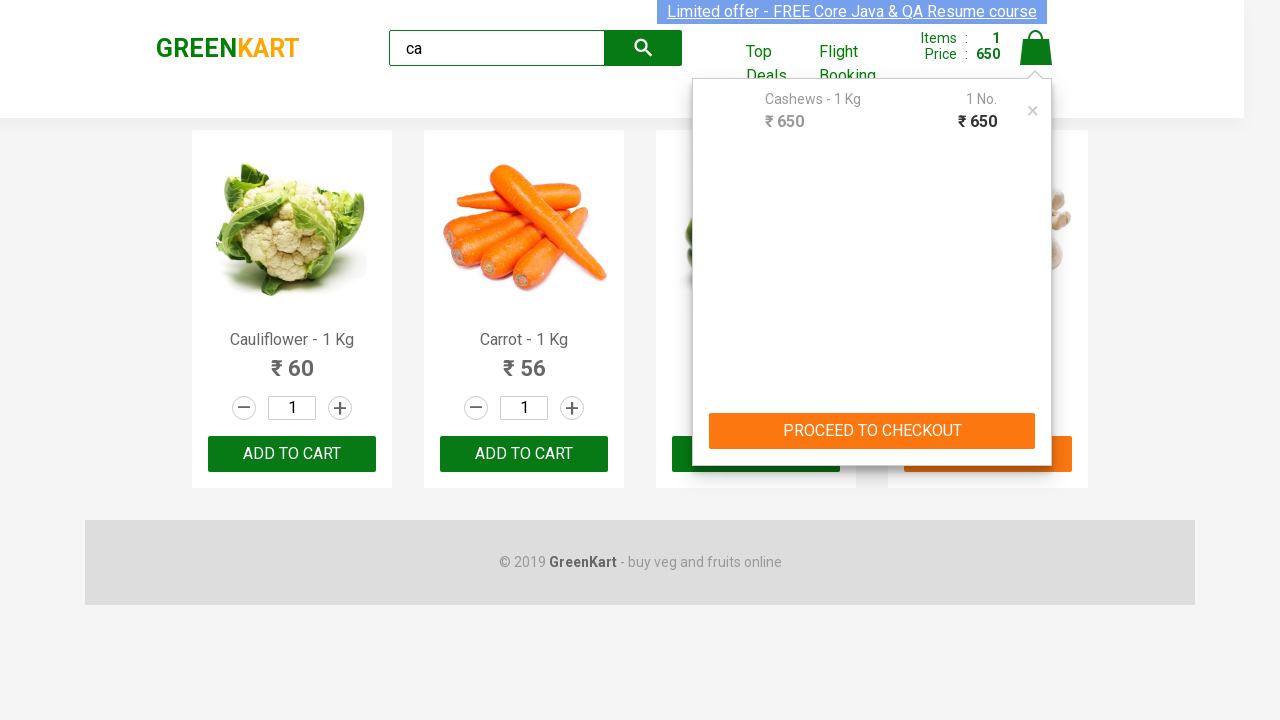

Clicked 'PROCEED TO CHECKOUT' button
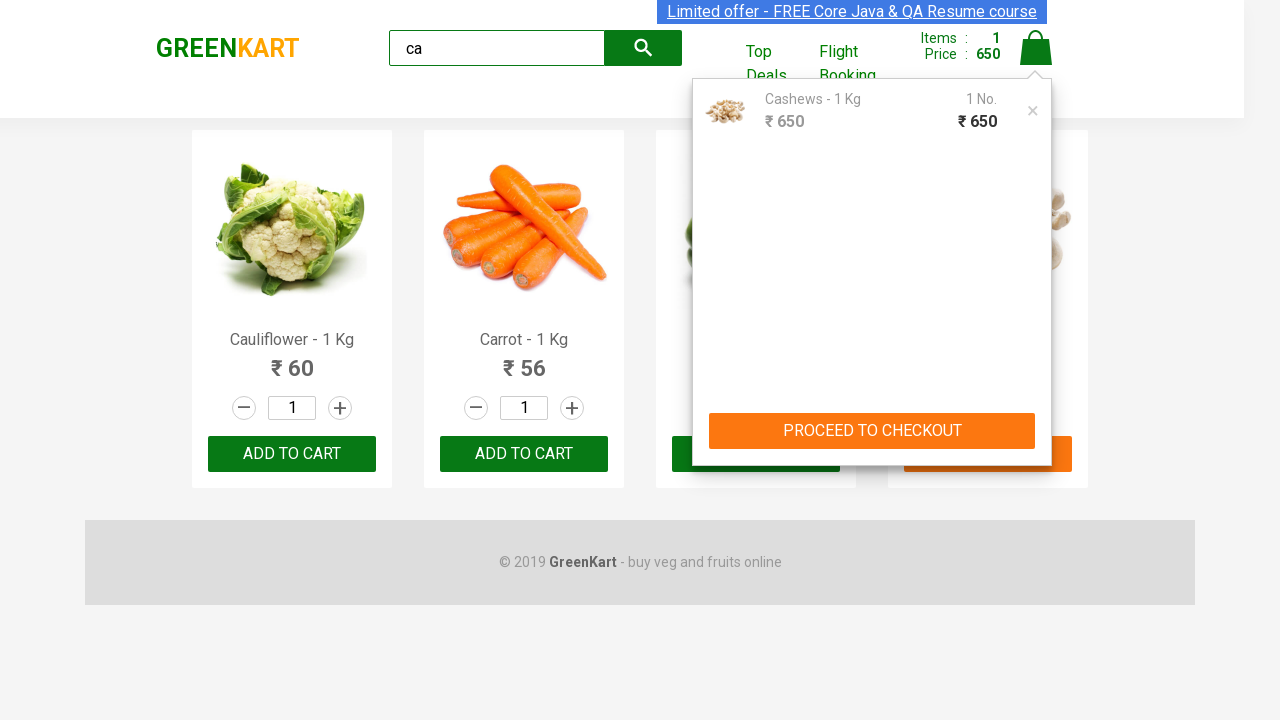

Clicked 'Place Order' button to complete purchase
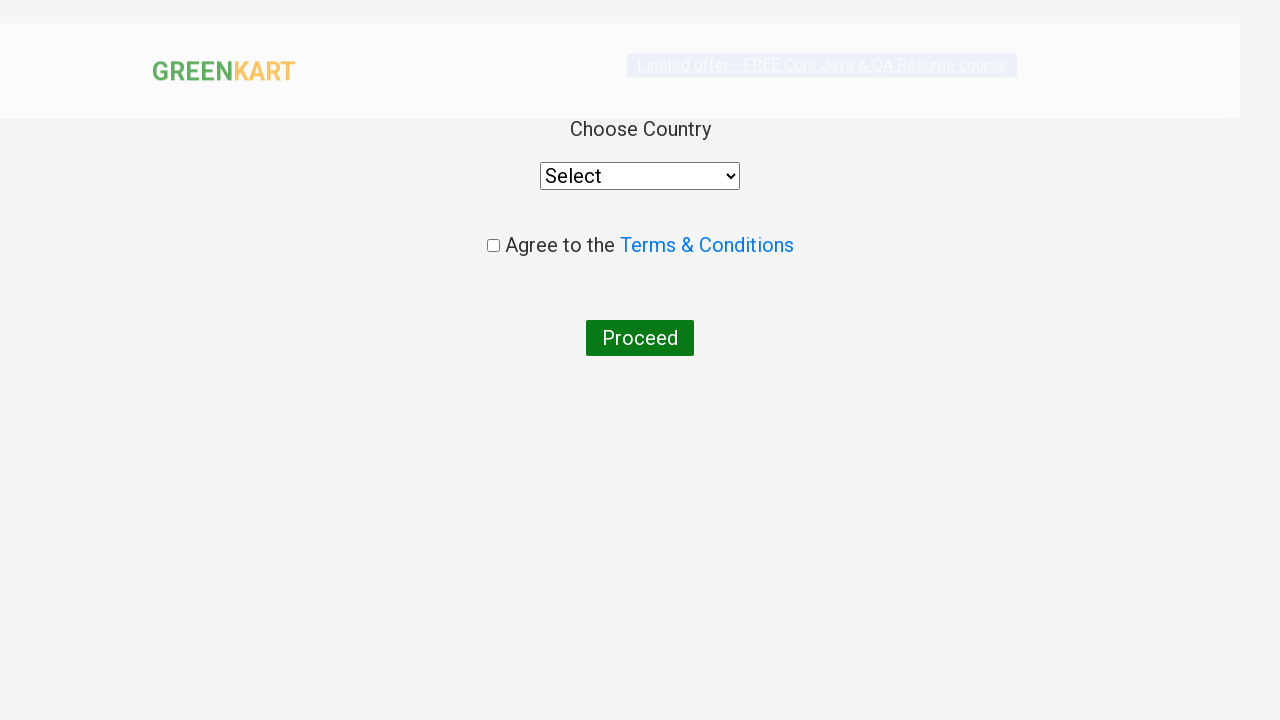

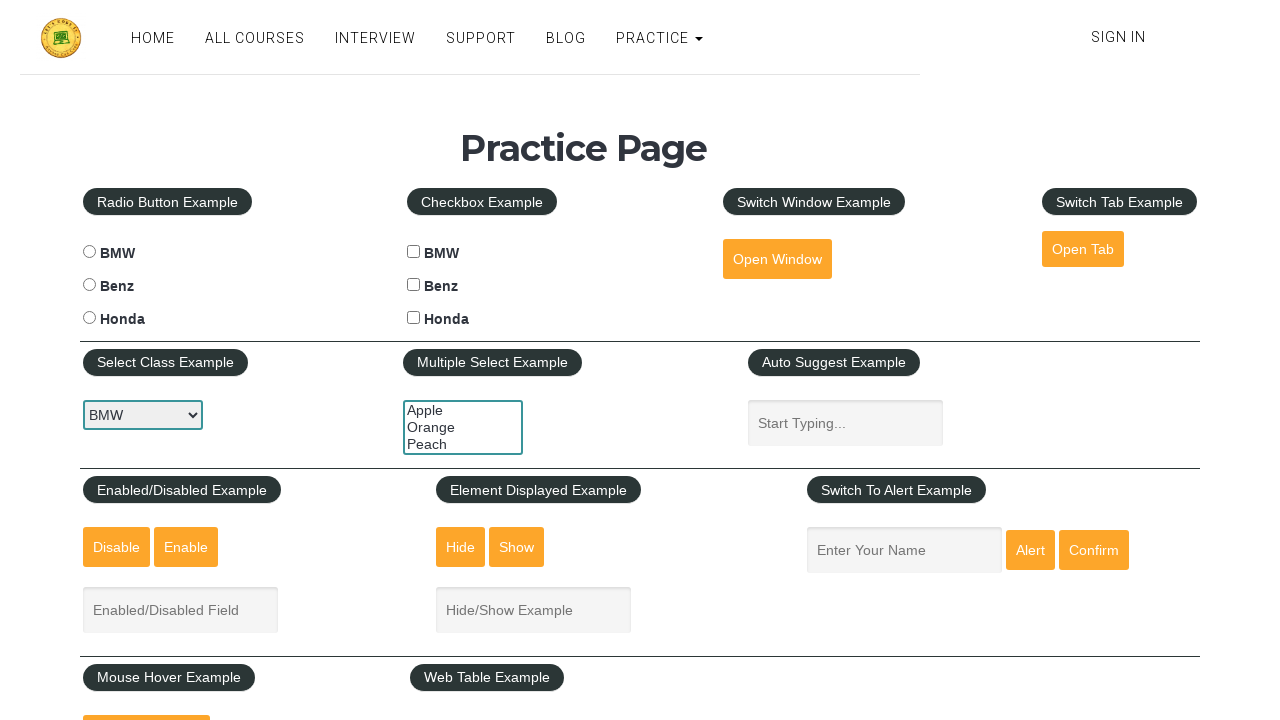